Tests Last Name field validation with numbers greater than 50 digits

Starting URL: https://buggy.justtestit.org/register

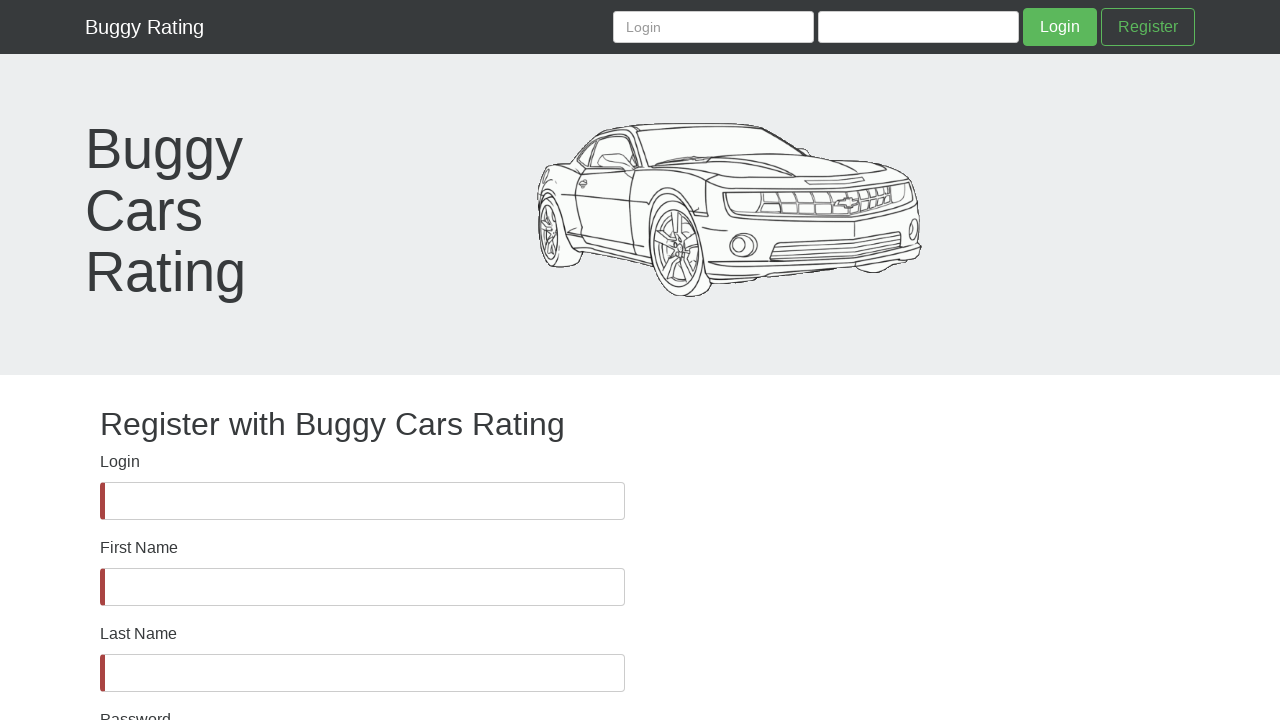

Waited for lastName field to be visible
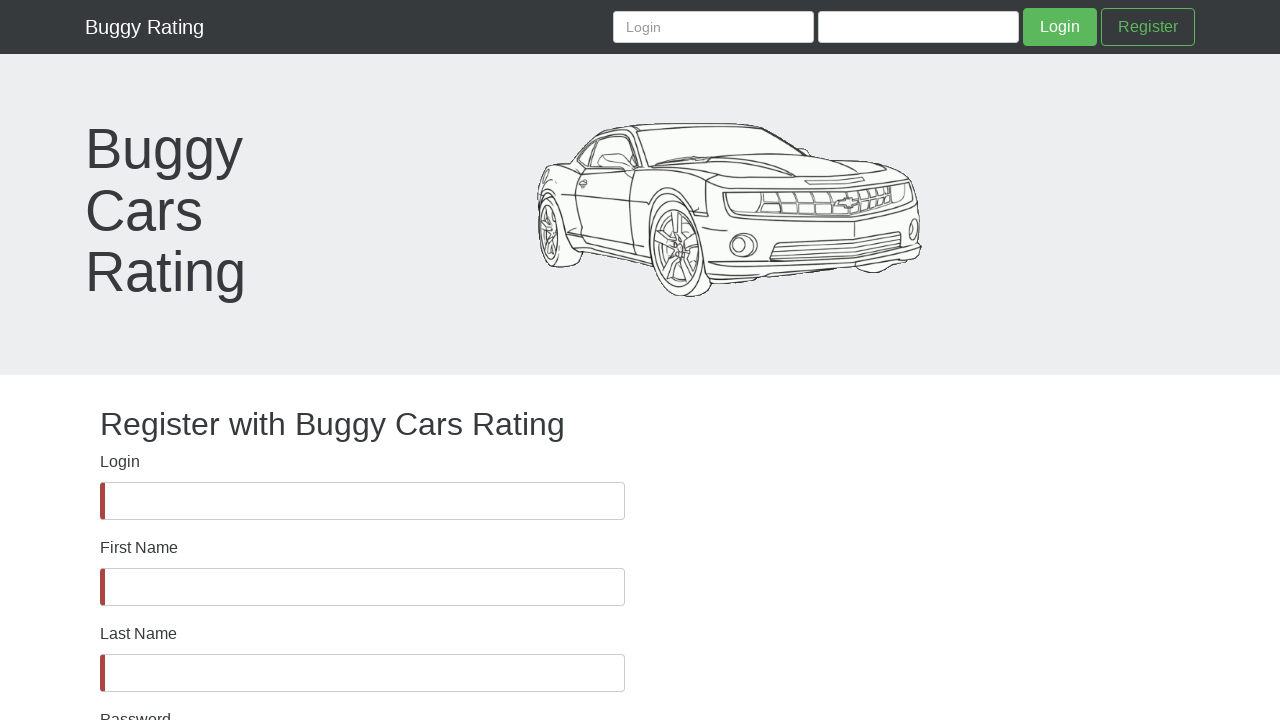

Filled lastName field with 86-digit number string (greater than 50 digits) on #lastName
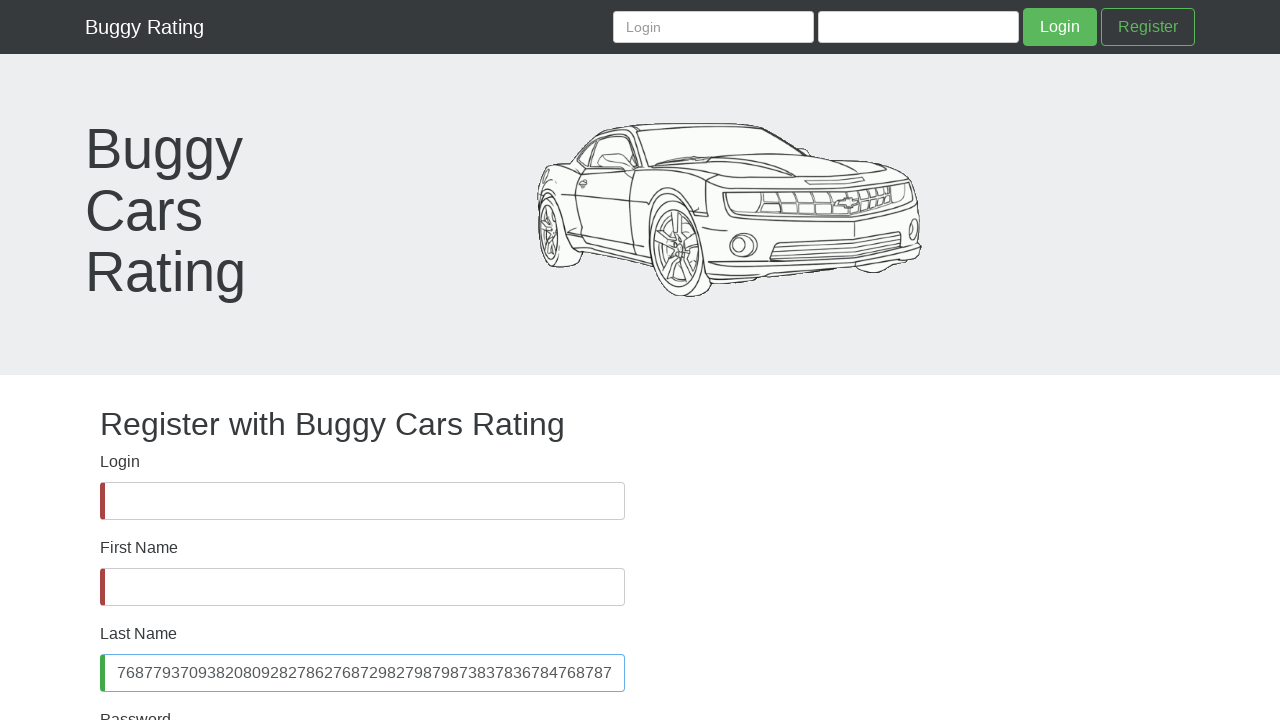

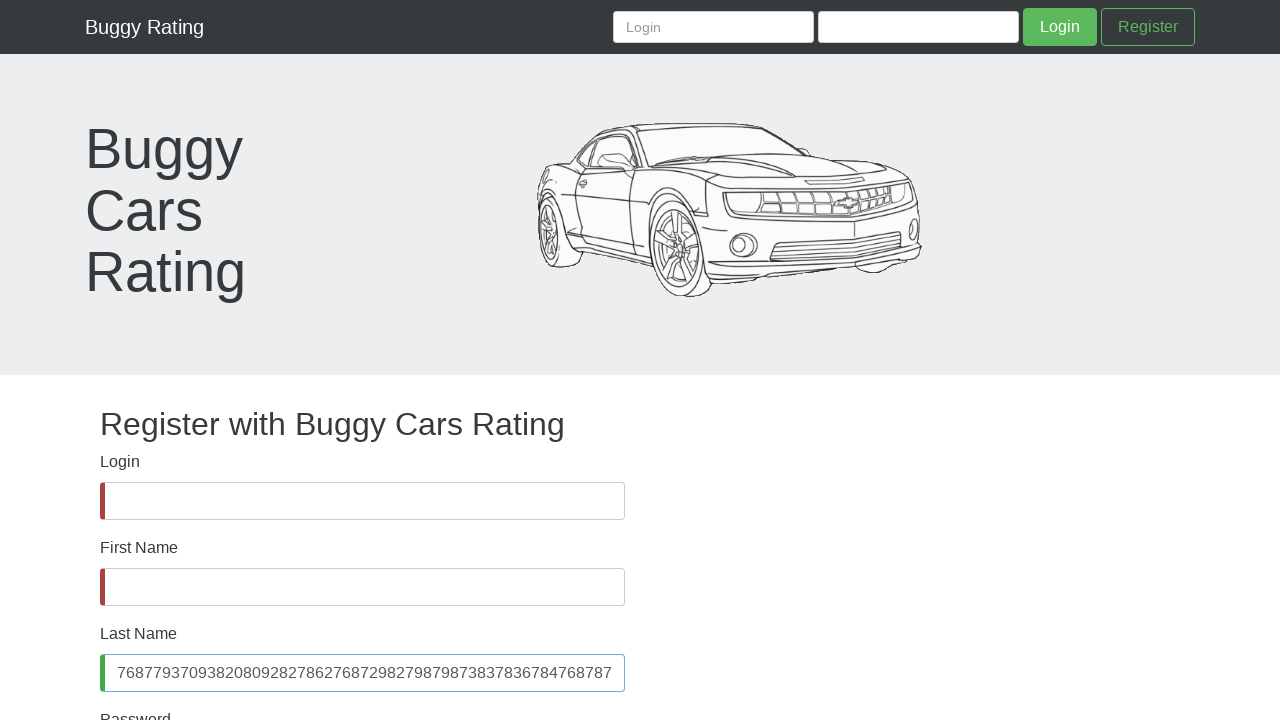